Tests jQuery UI selectable functionality by selecting multiple items using click and hold actions

Starting URL: https://jqueryui.com/selectable/

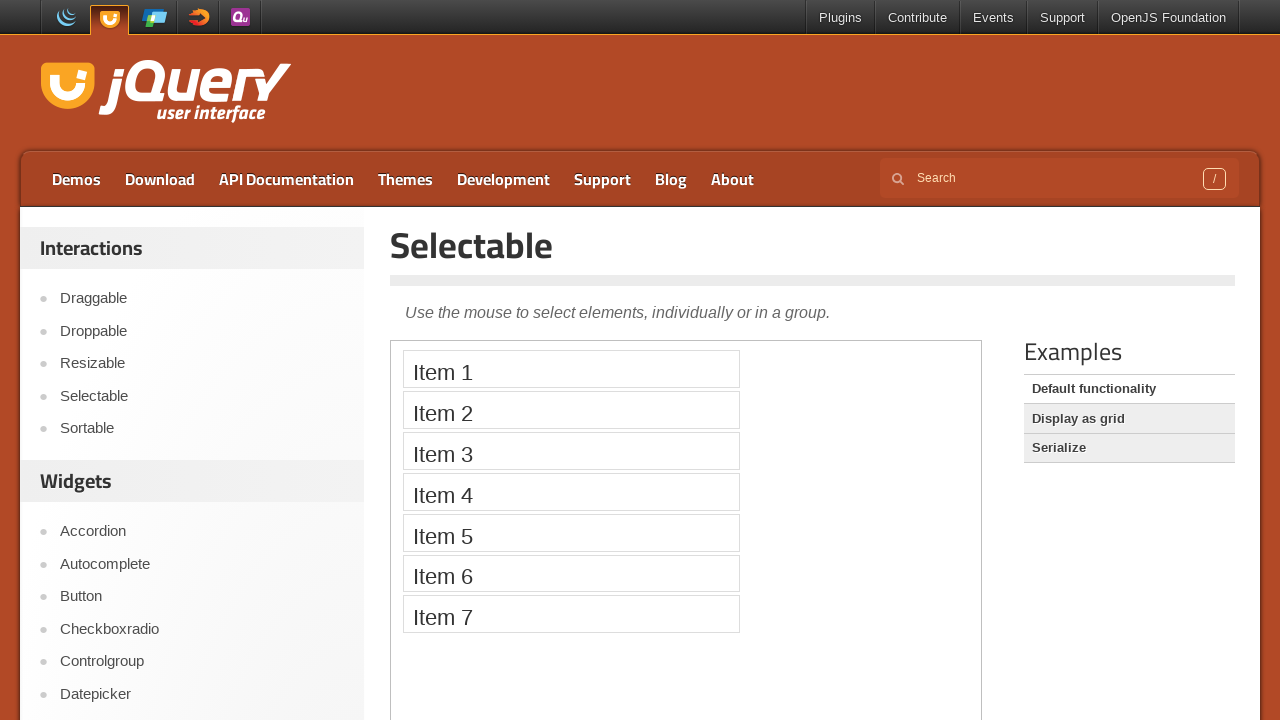

Located iframe containing selectable items
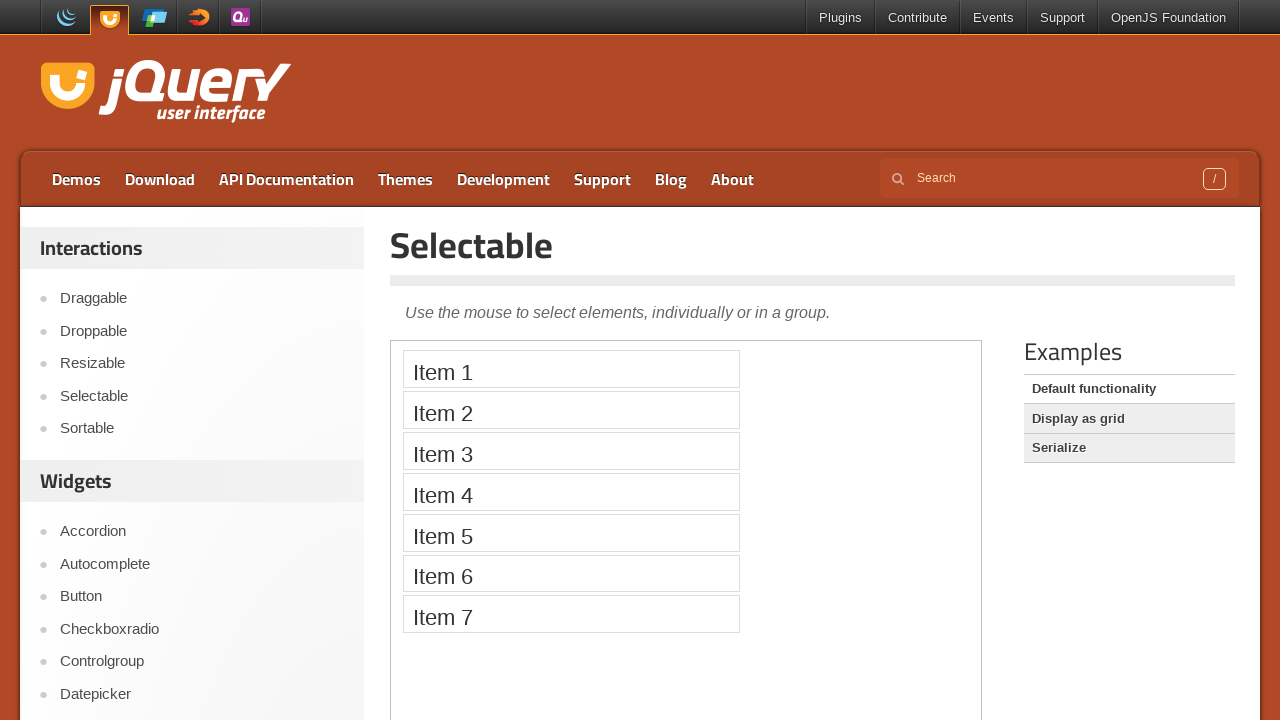

Located Item 2 in the selectable list
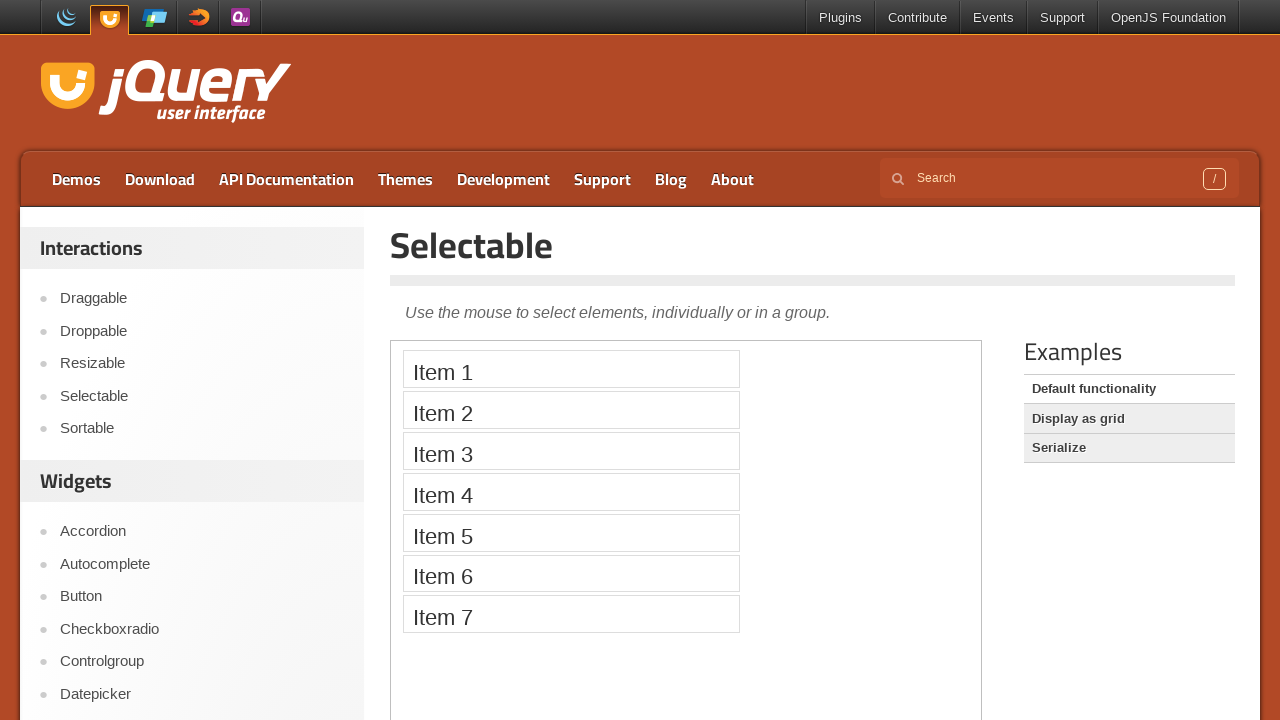

Located Item 3 in the selectable list
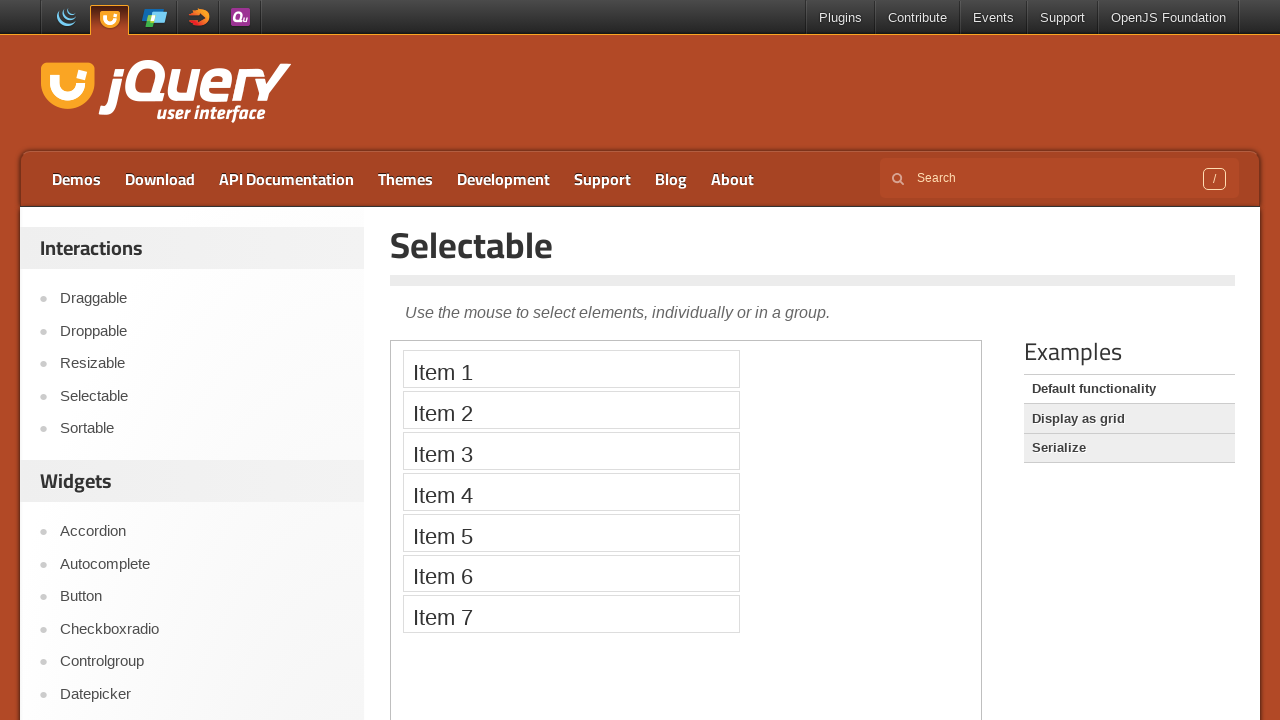

Clicked Item 2 with Shift modifier to start multi-selection at (571, 410) on iframe >> nth=0 >> internal:control=enter-frame >> xpath=//li[text()='Item 2']
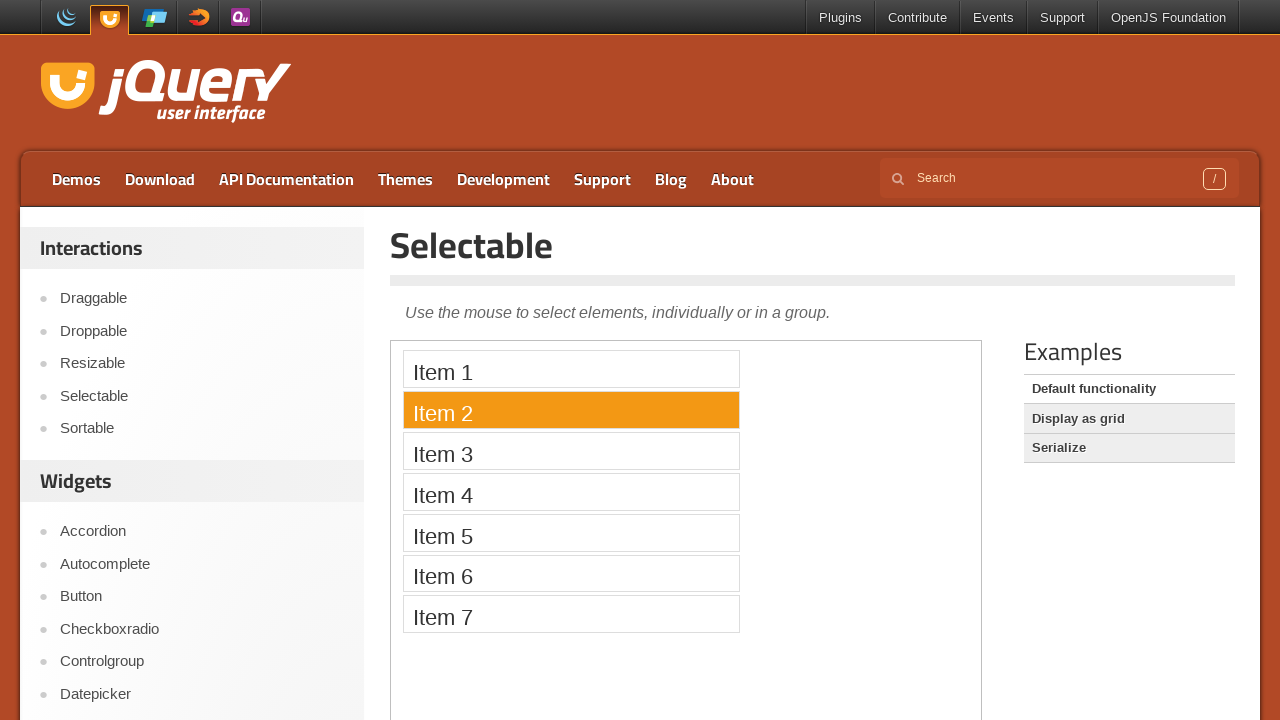

Clicked Item 3 to complete multi-item selection at (571, 451) on iframe >> nth=0 >> internal:control=enter-frame >> xpath=//li[text()='Item 3']
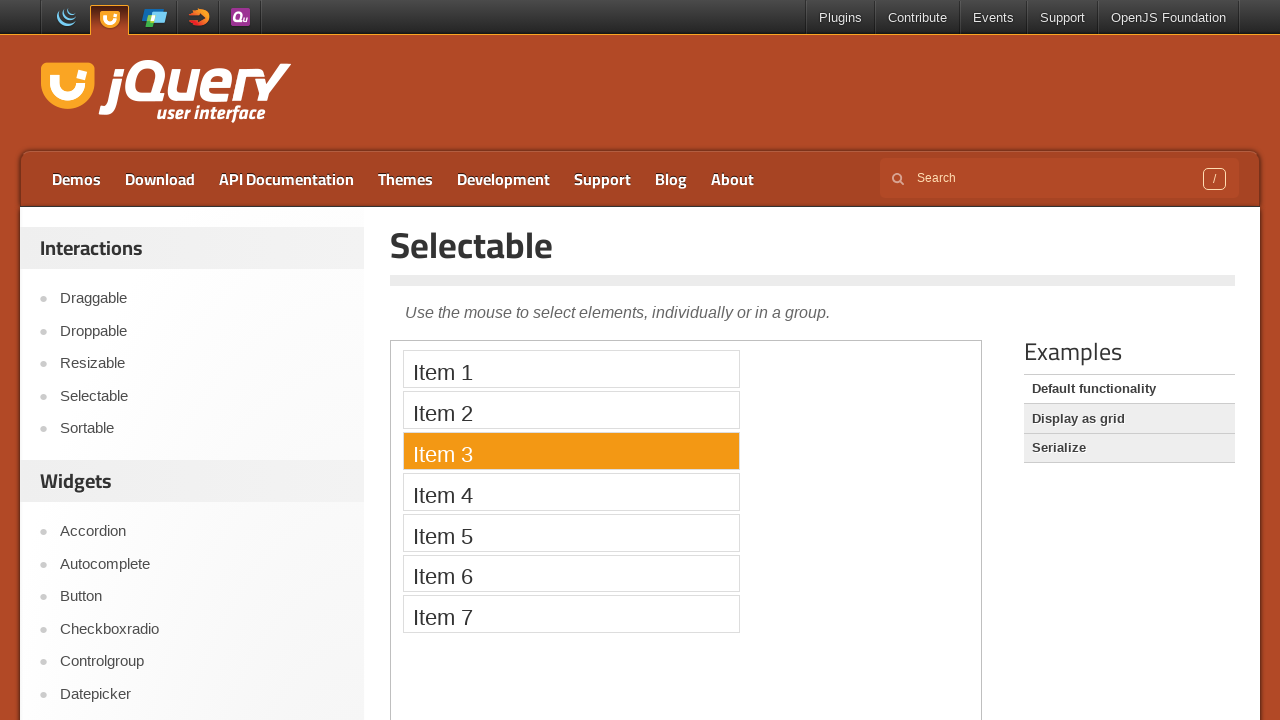

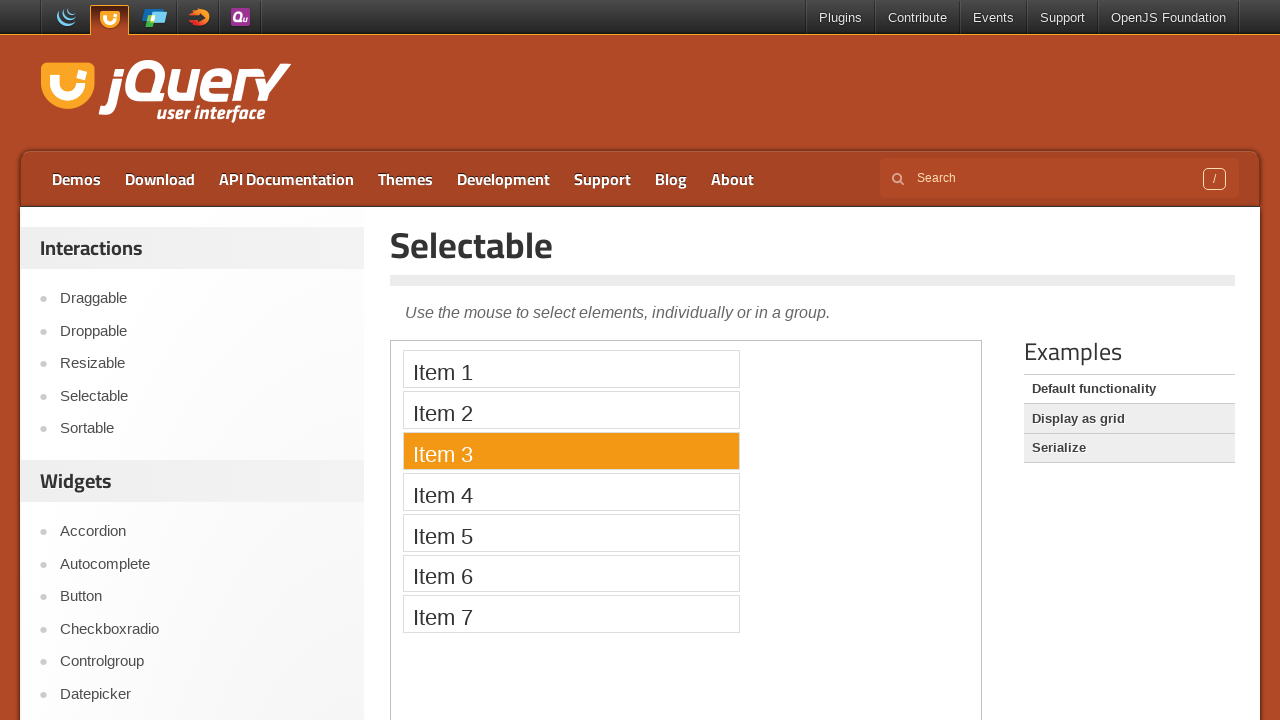